Tests dropdown selection functionality by selecting options using different methods (index, value, visible text) and verifying dropdown contents

Starting URL: https://the-internet.herokuapp.com/dropdown

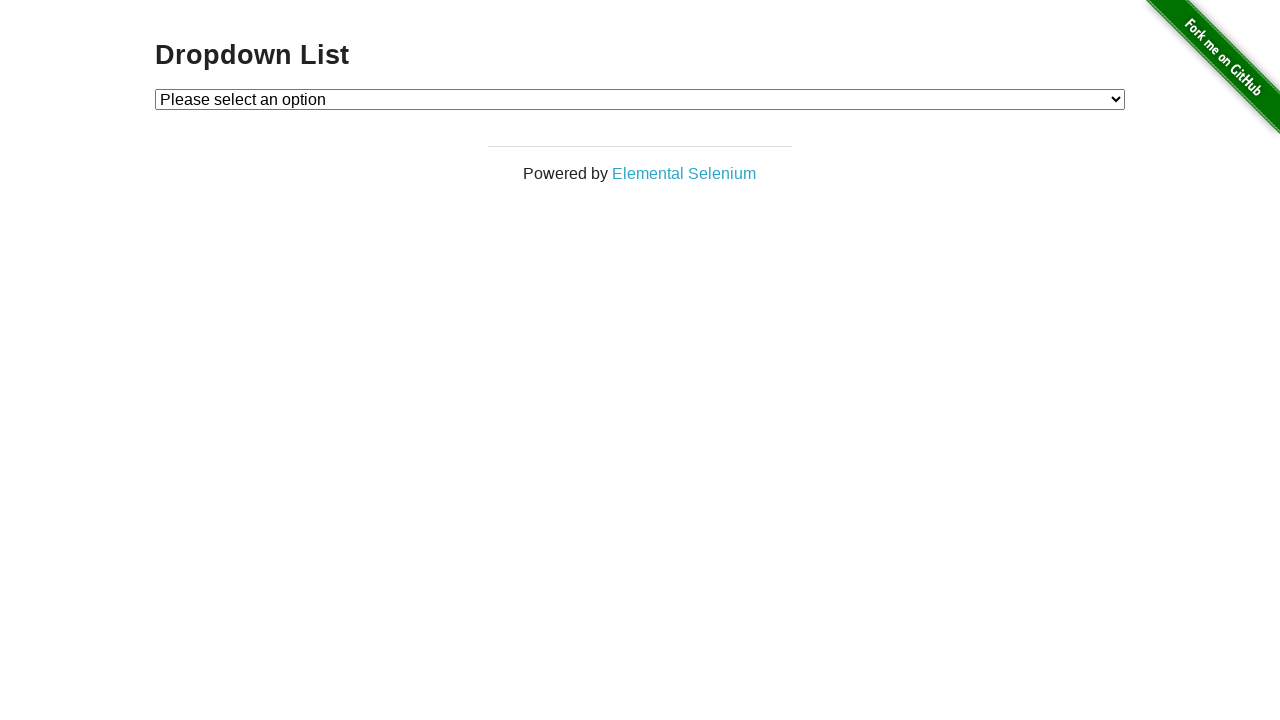

Located dropdown element with id 'dropdown'
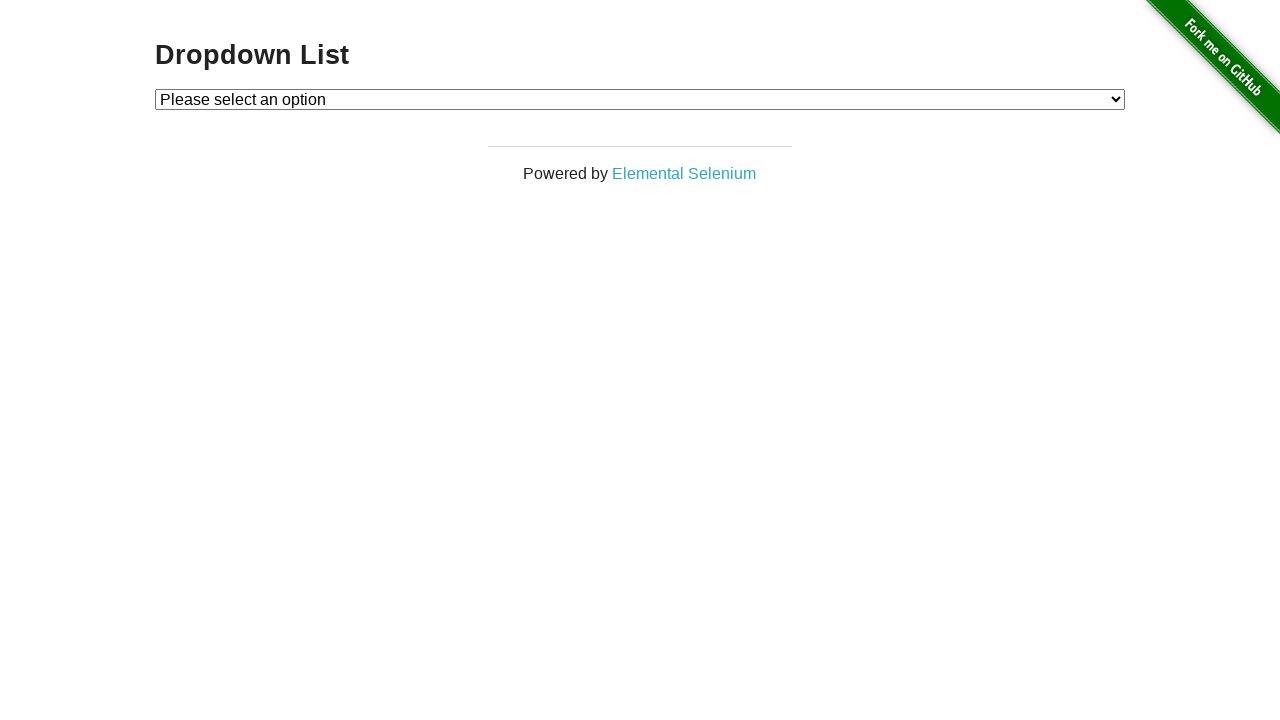

Selected Option 1 from dropdown using index 1 on #dropdown
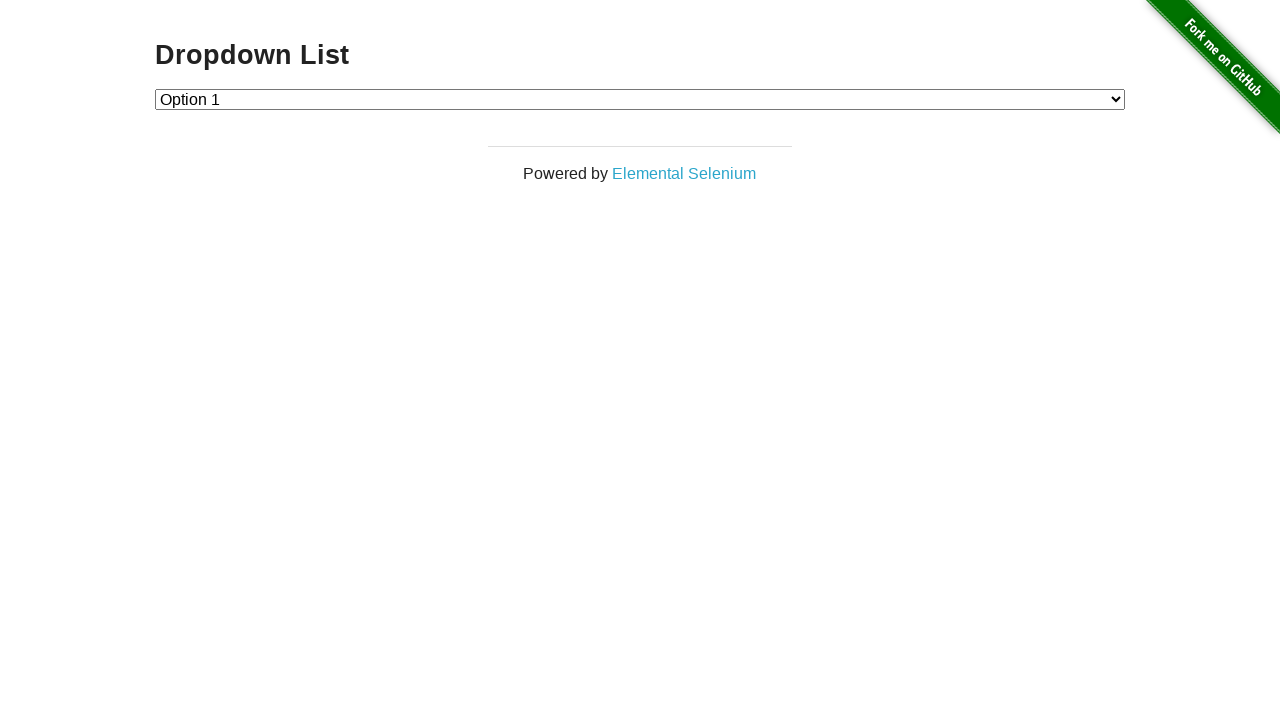

Selected Option 2 from dropdown using value '2' on #dropdown
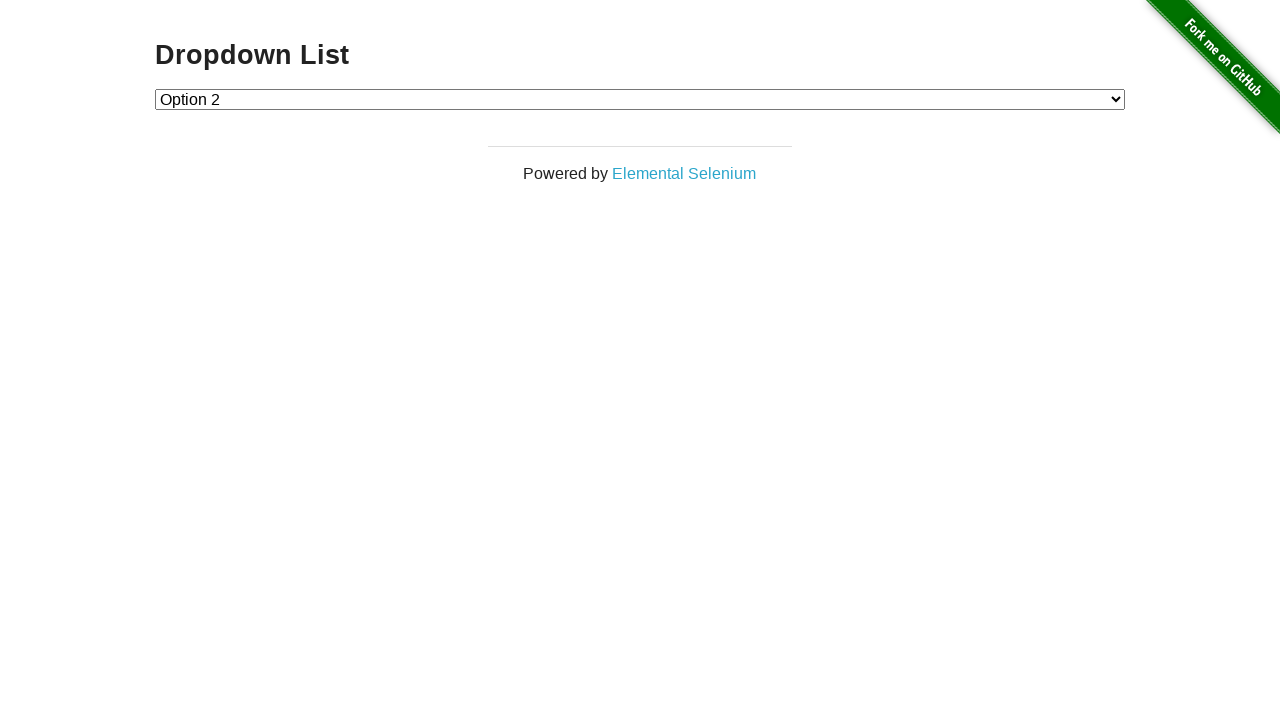

Selected Option 1 from dropdown using visible text label on #dropdown
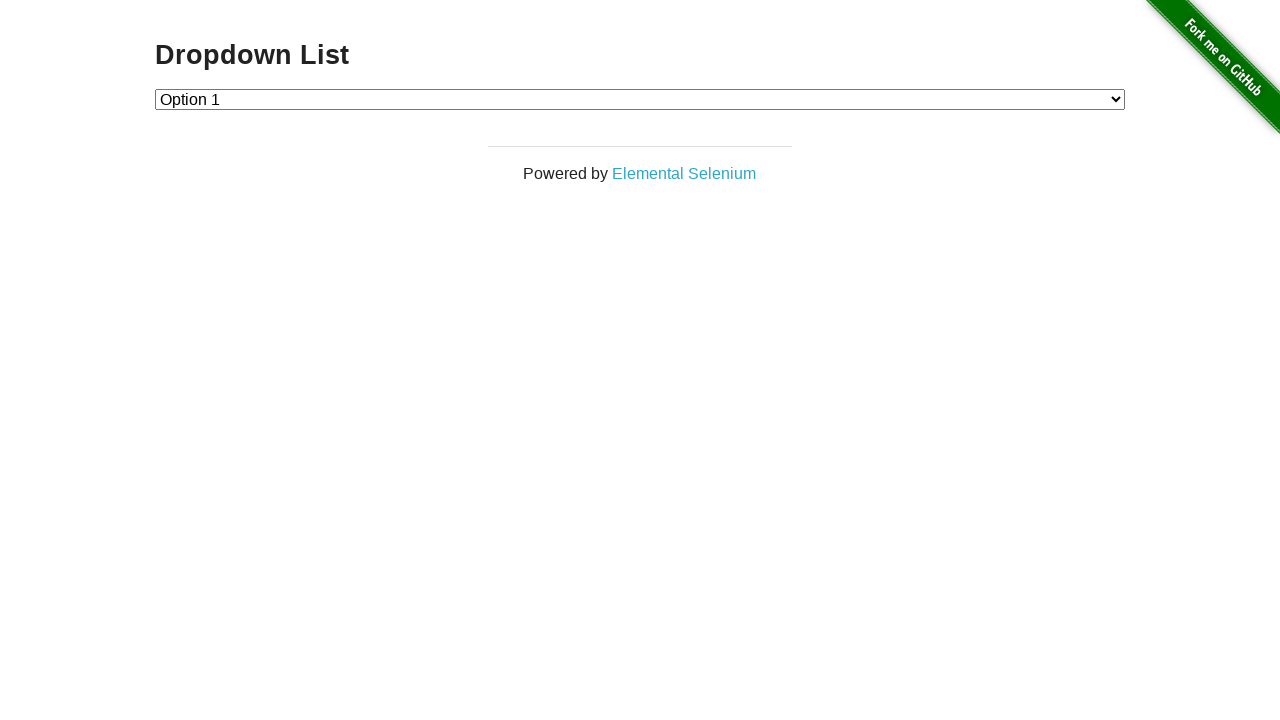

Retrieved all text contents from dropdown options
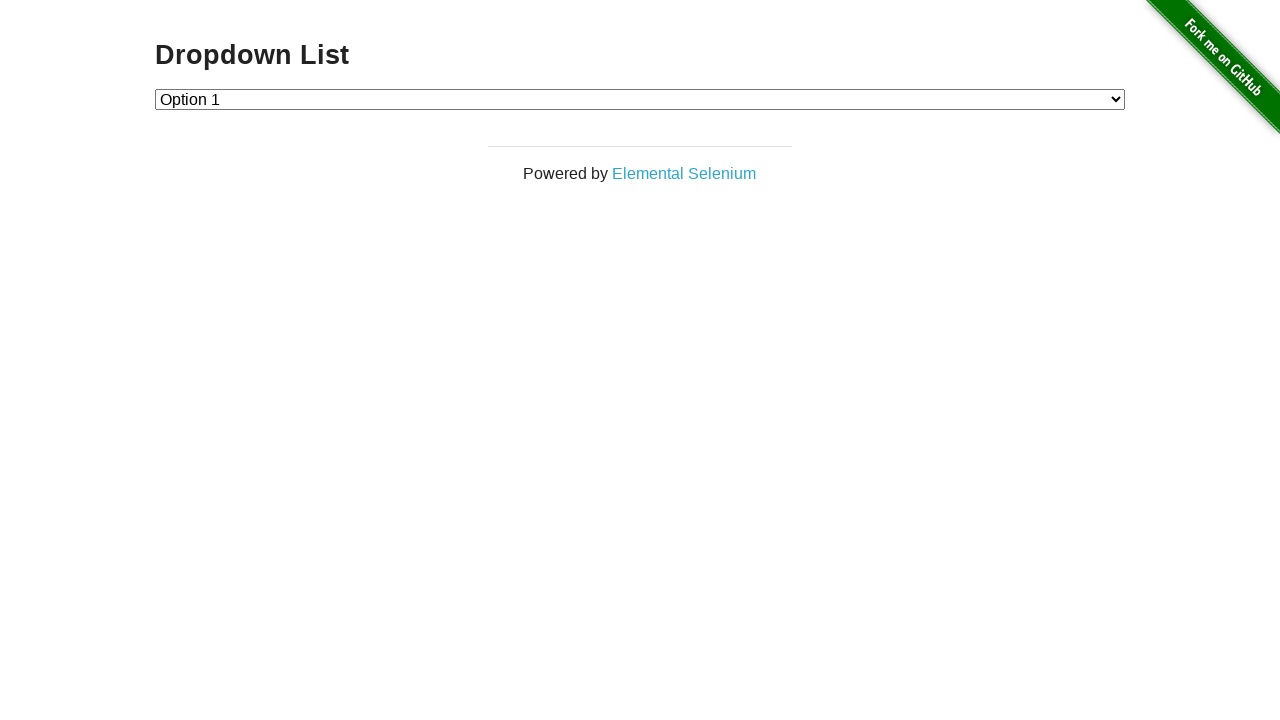

Verified dropdown contains 3 items instead of expected 4
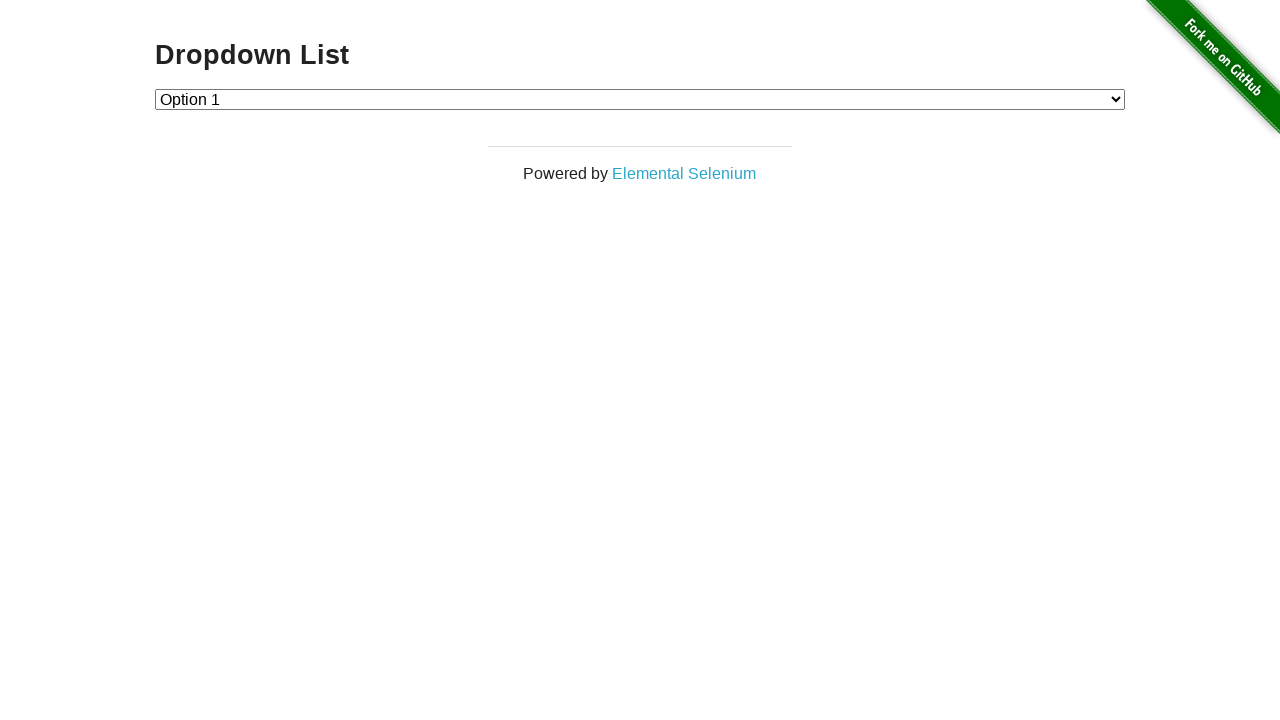

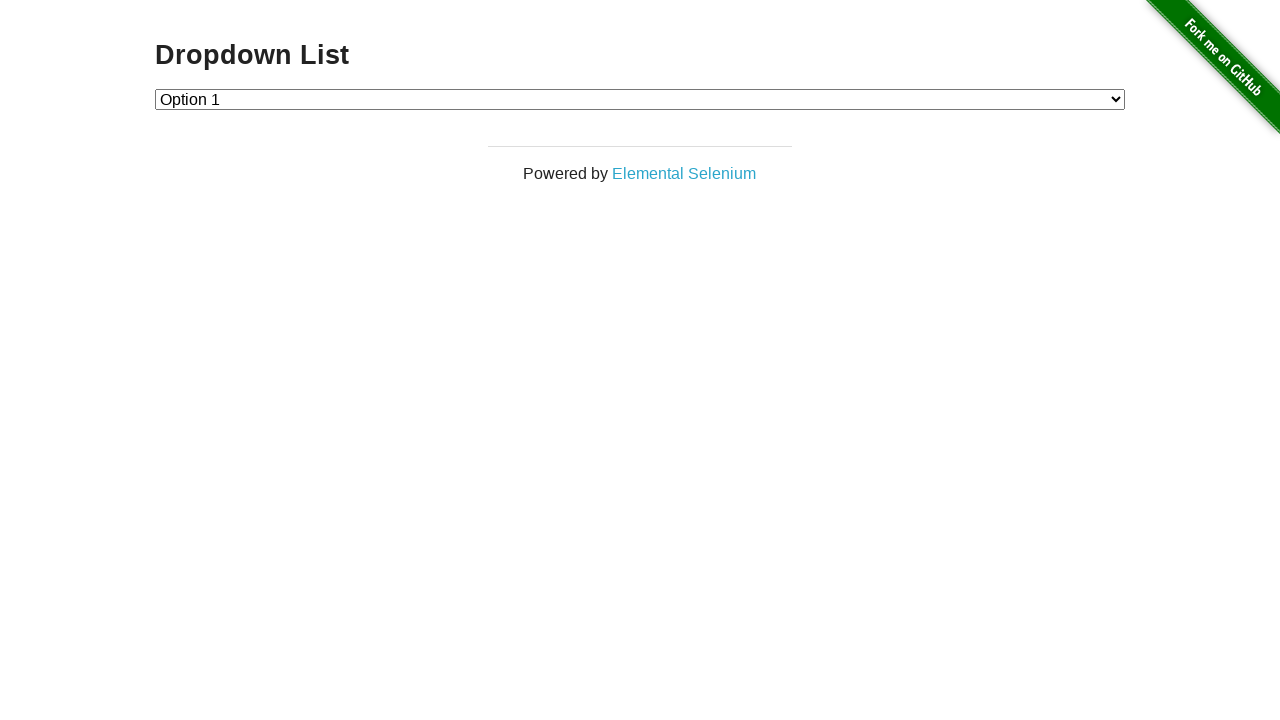